Tests slider interaction by clicking and dragging the slider handle to move it to the left position using mouse actions.

Starting URL: https://jqueryui.com/resources/demos/slider/default.html

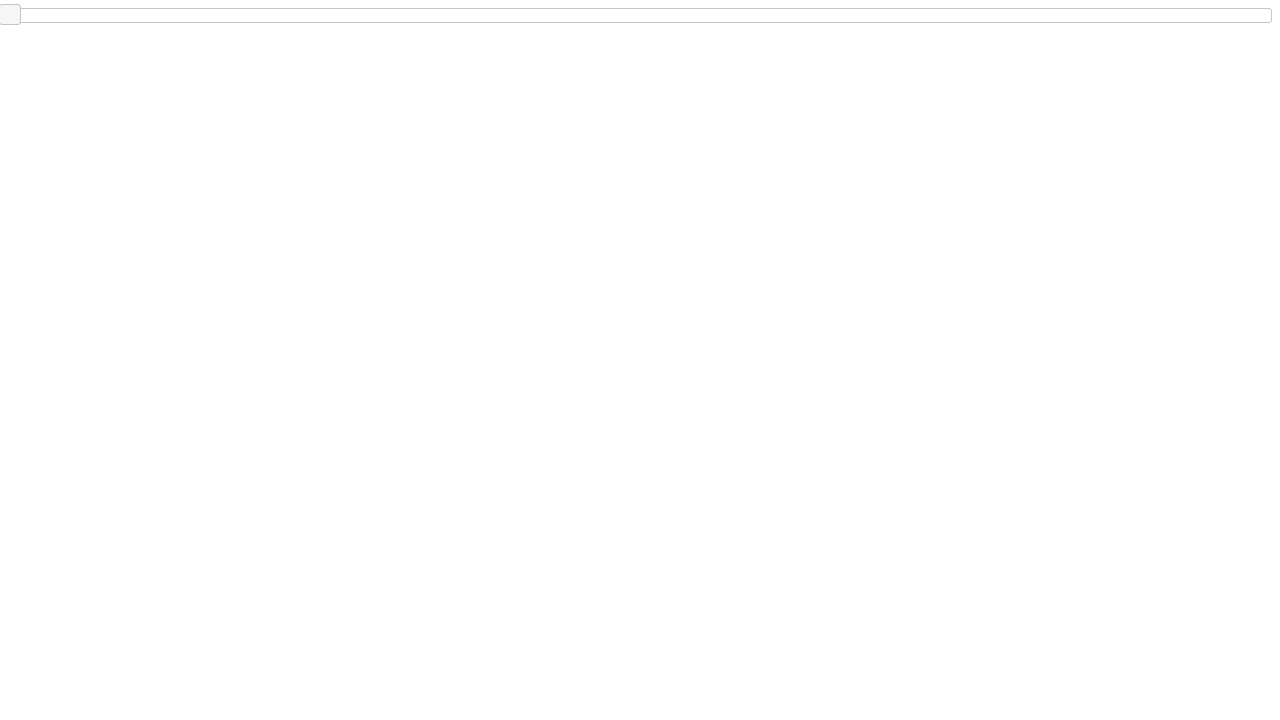

Slider element became visible
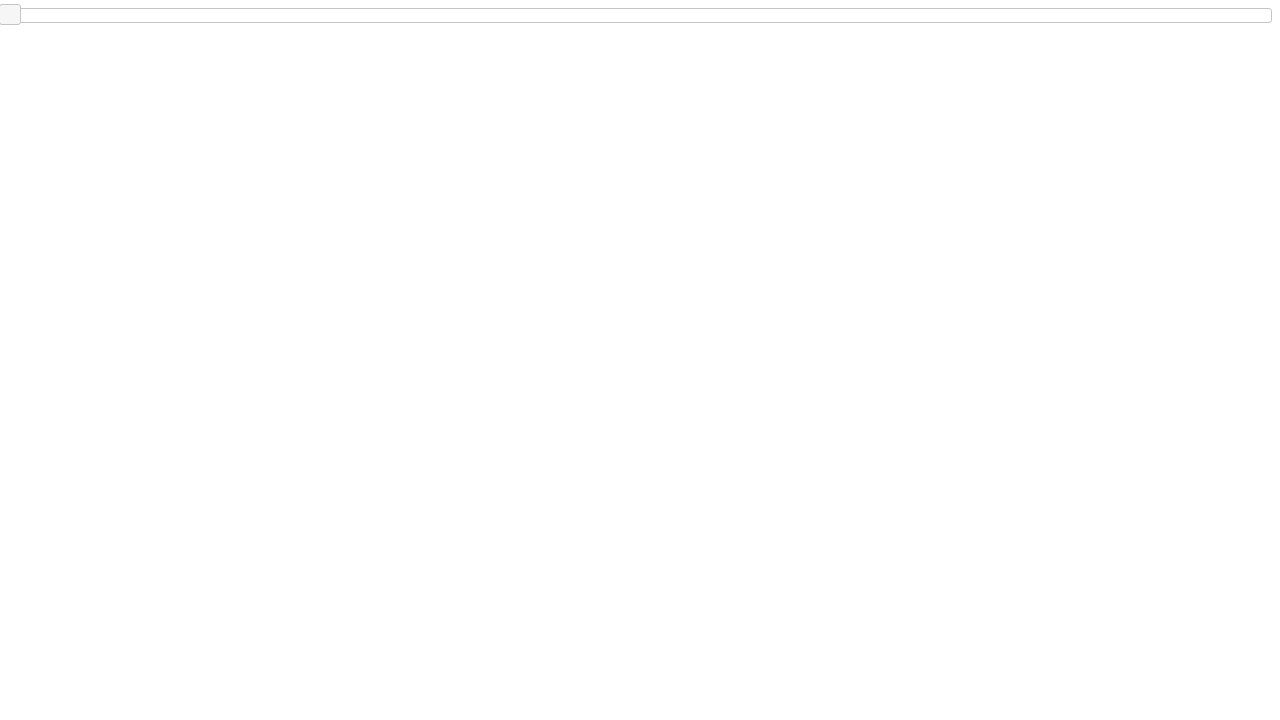

Retrieved slider bounding box and calculated width
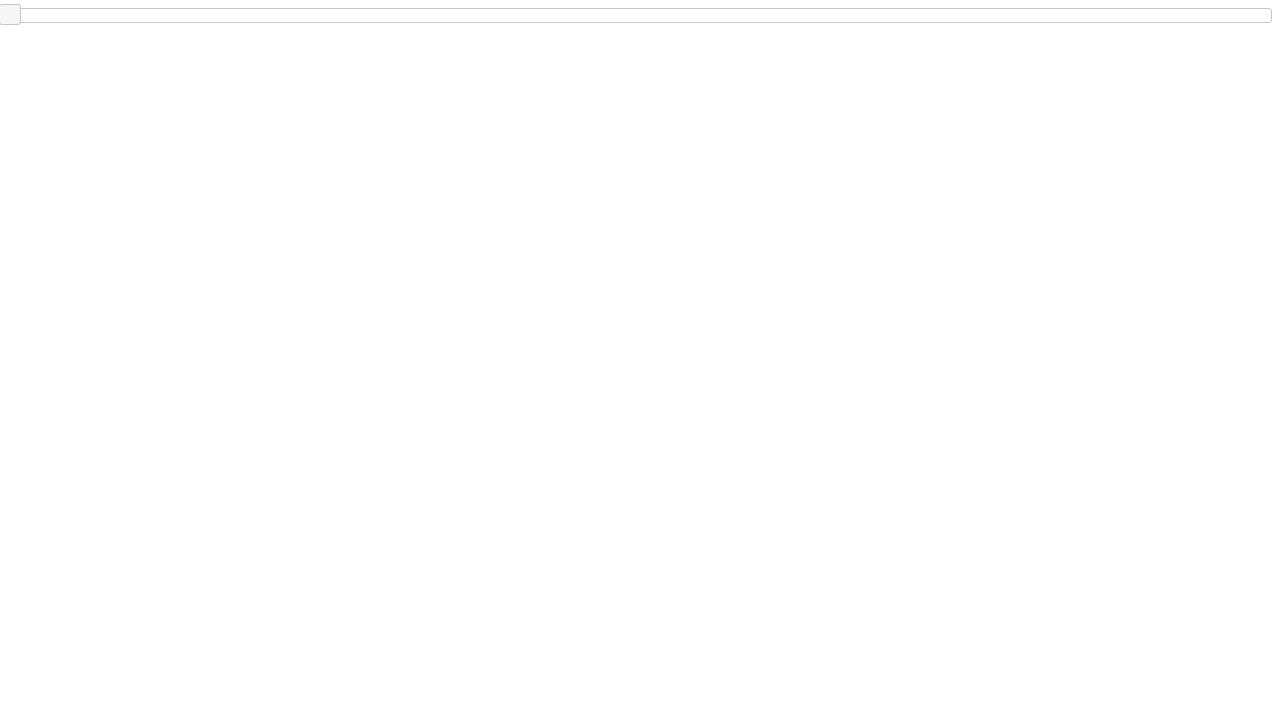

Located slider handle element
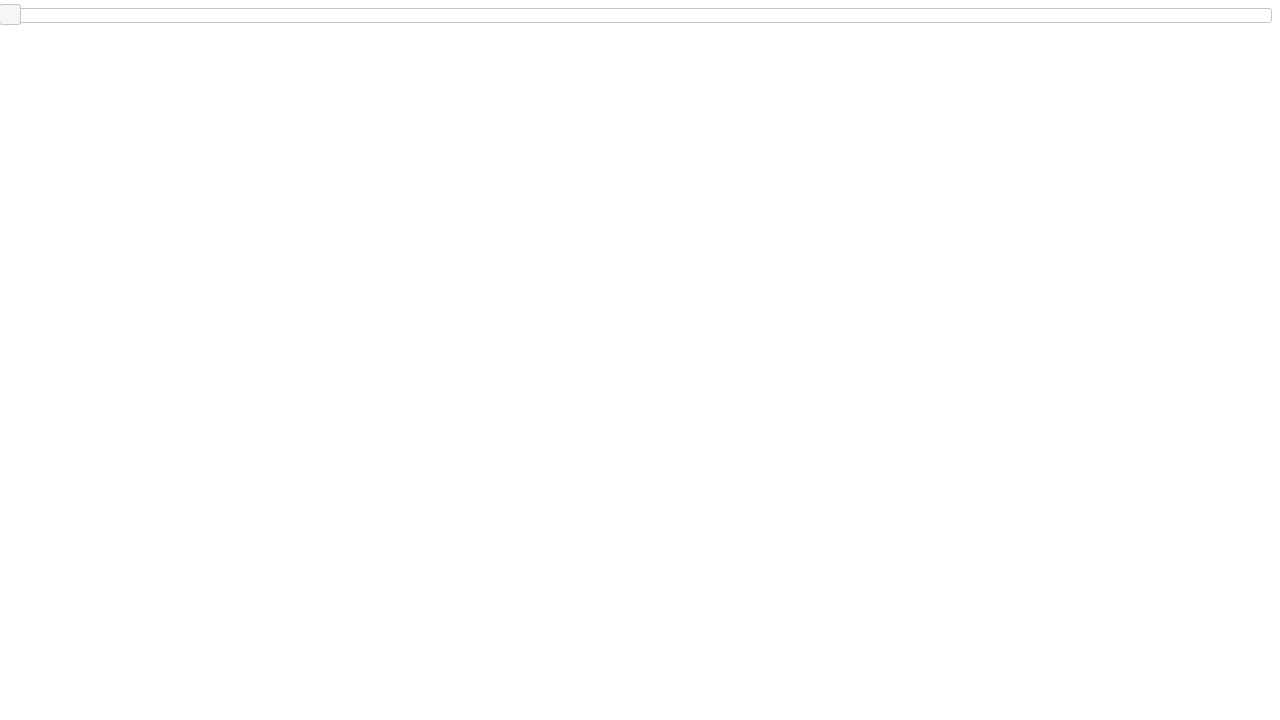

Retrieved slider handle bounding box
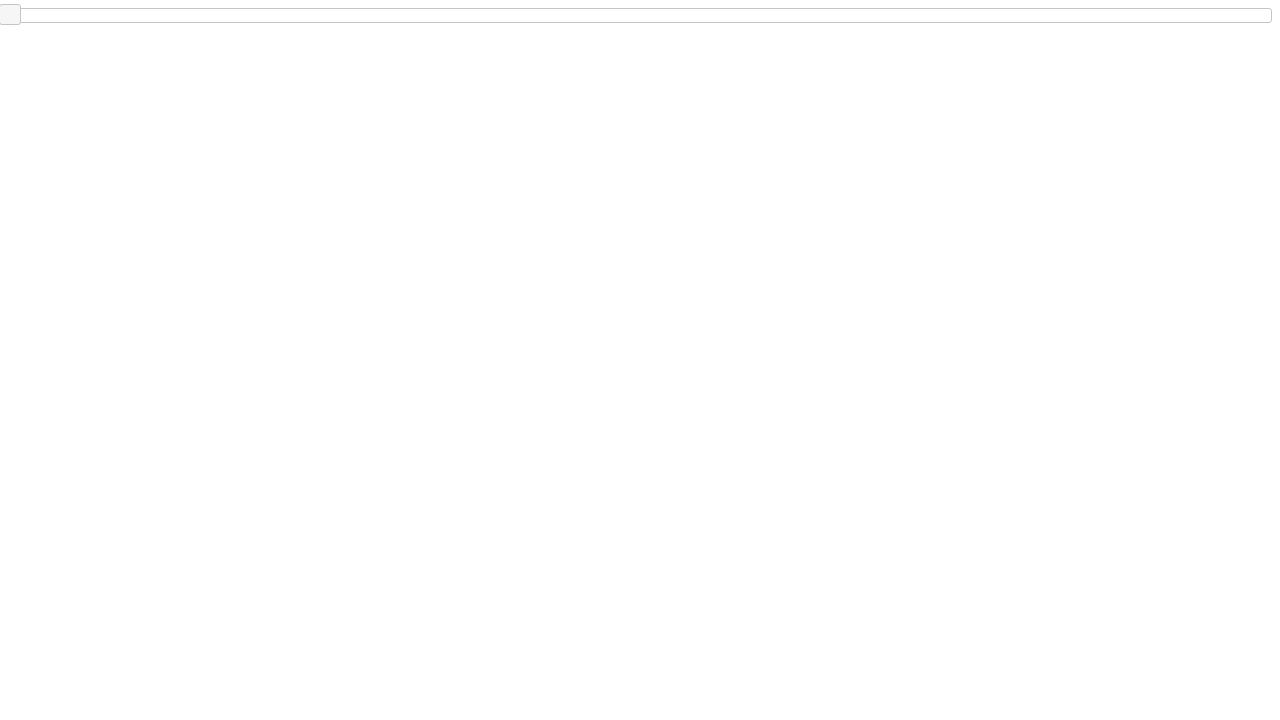

Calculated slider handle center position
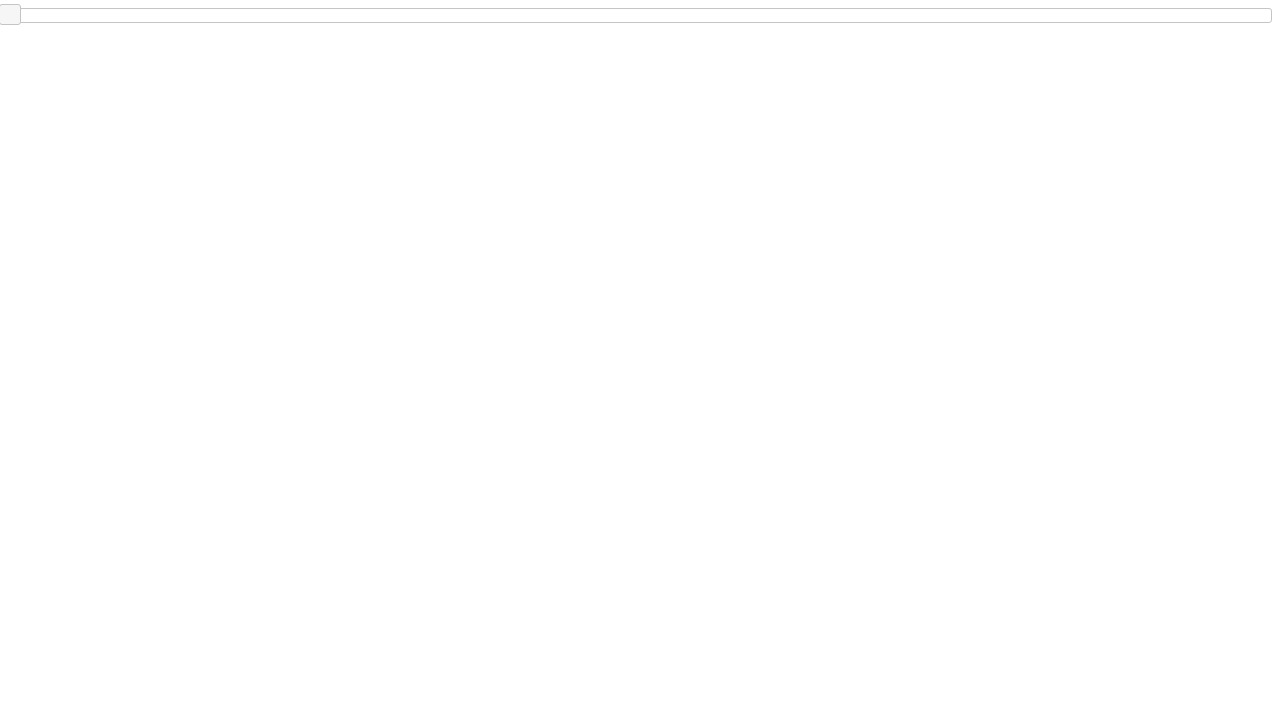

Moved mouse to slider handle center at (10, 15)
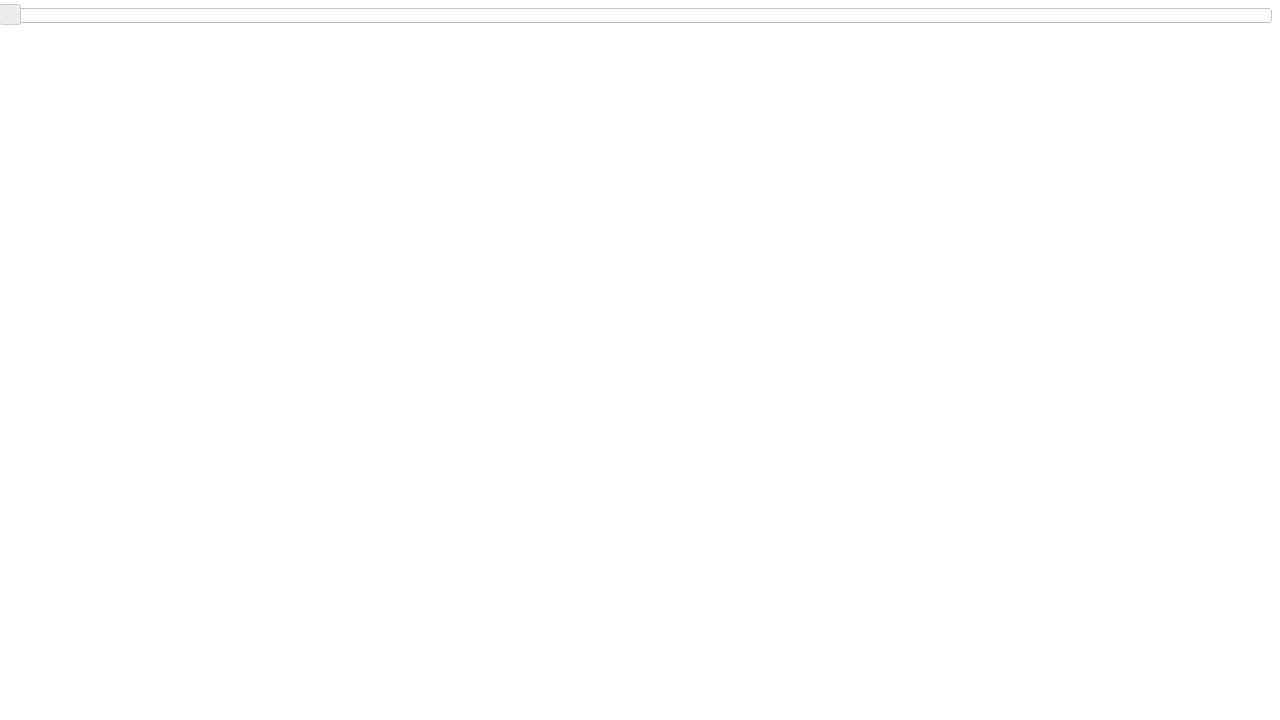

Pressed down mouse button on slider handle at (10, 15)
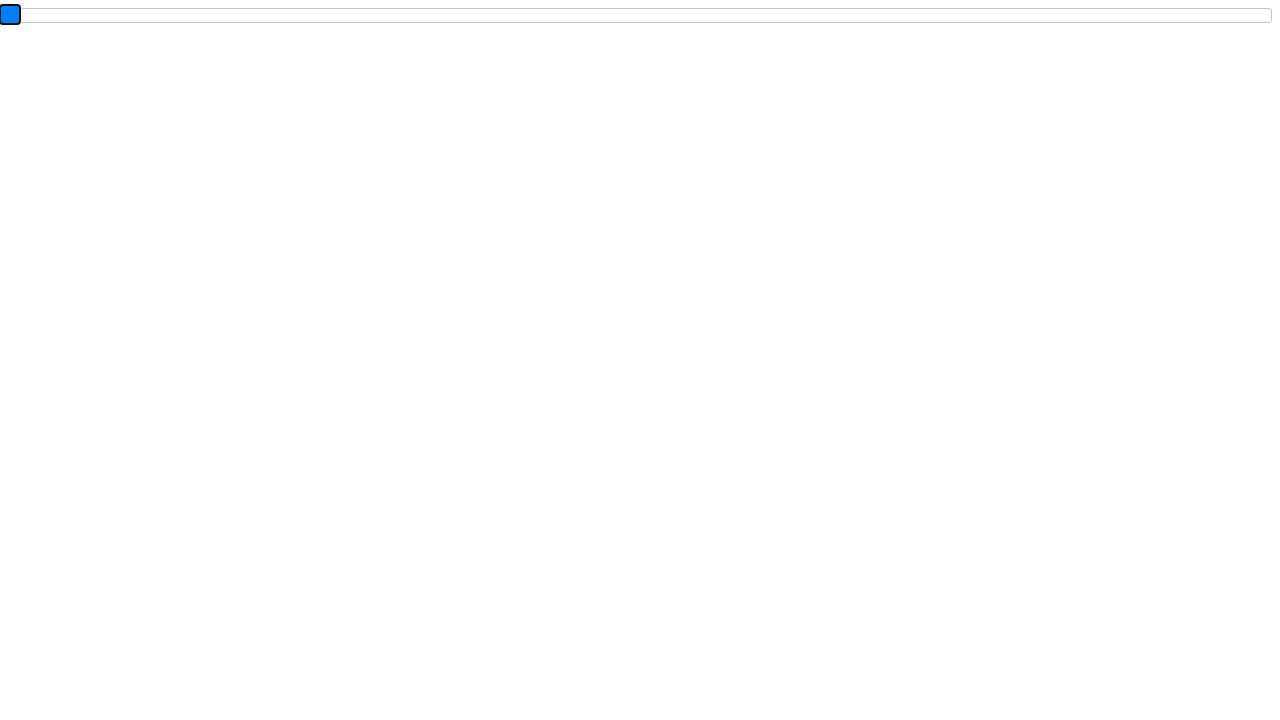

Dragged slider handle to the far left position at (8, 15)
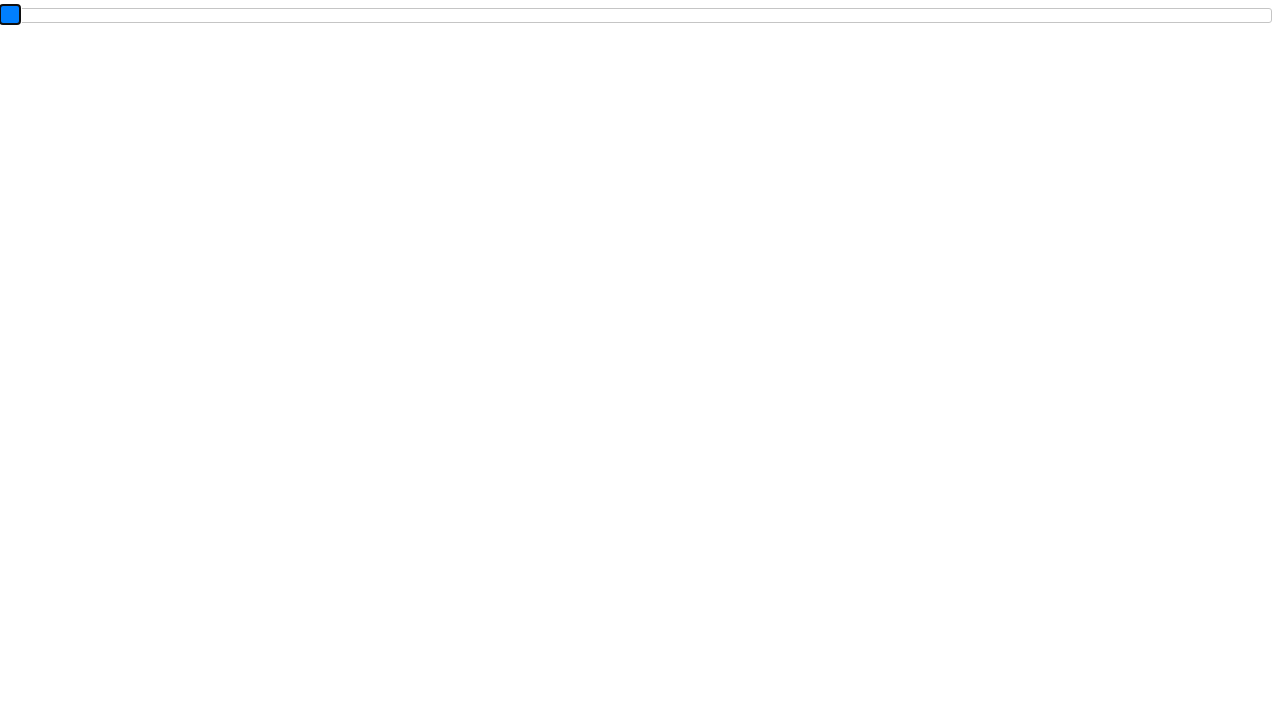

Released mouse button to complete slider drag at (8, 15)
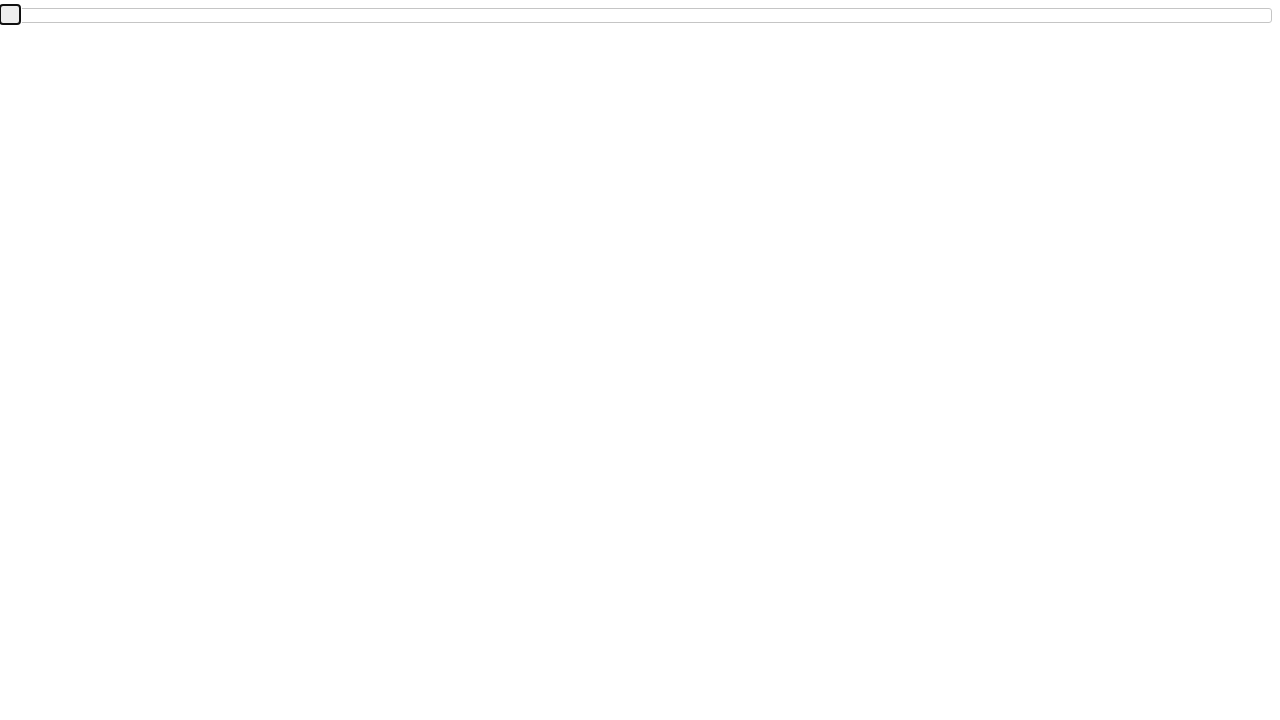

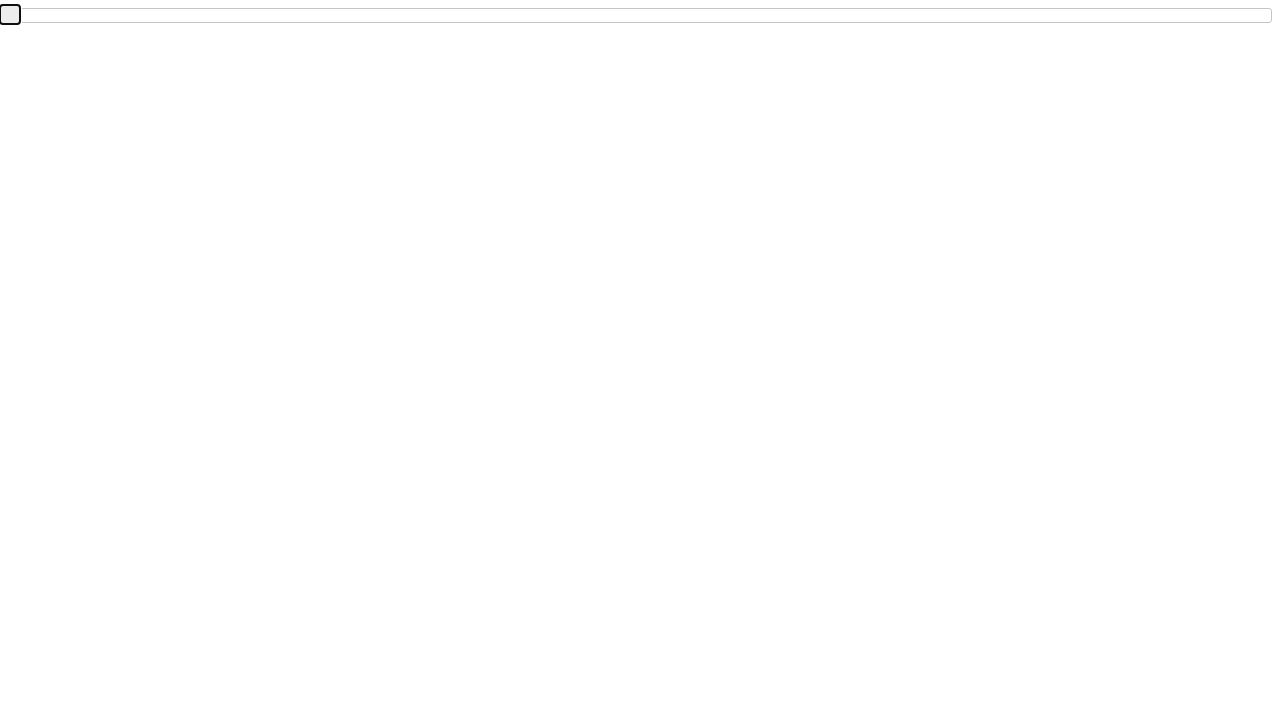